Tests page refresh using JavaScript executor - navigates forward, back, then refreshes via JavaScript

Starting URL: https://demoqa.com/automation-practice-form

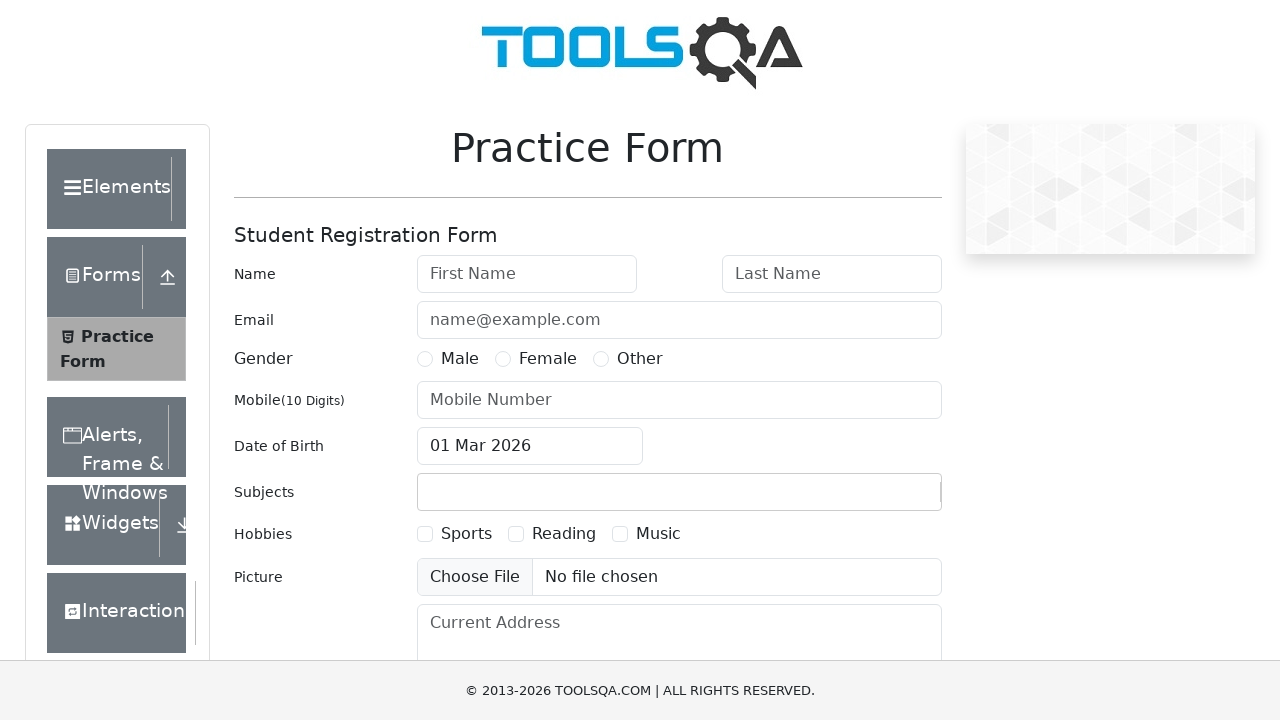

Navigated forward in browser history
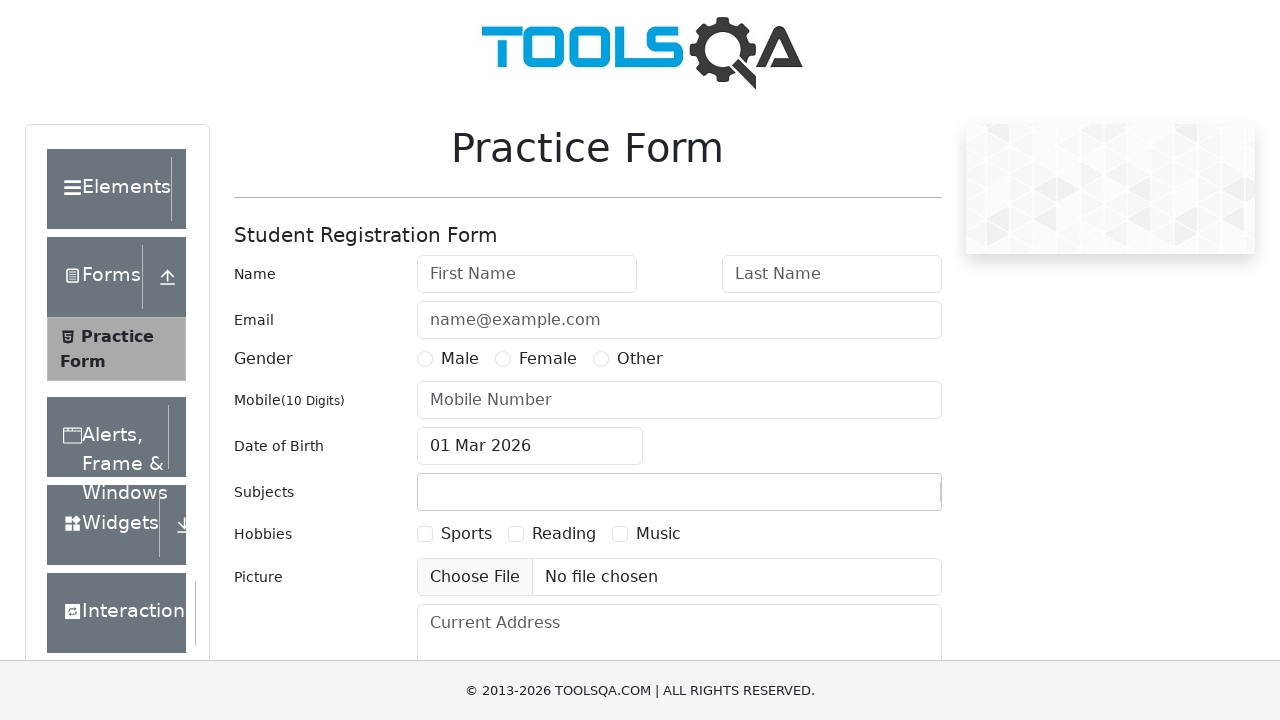

Navigated back in browser history
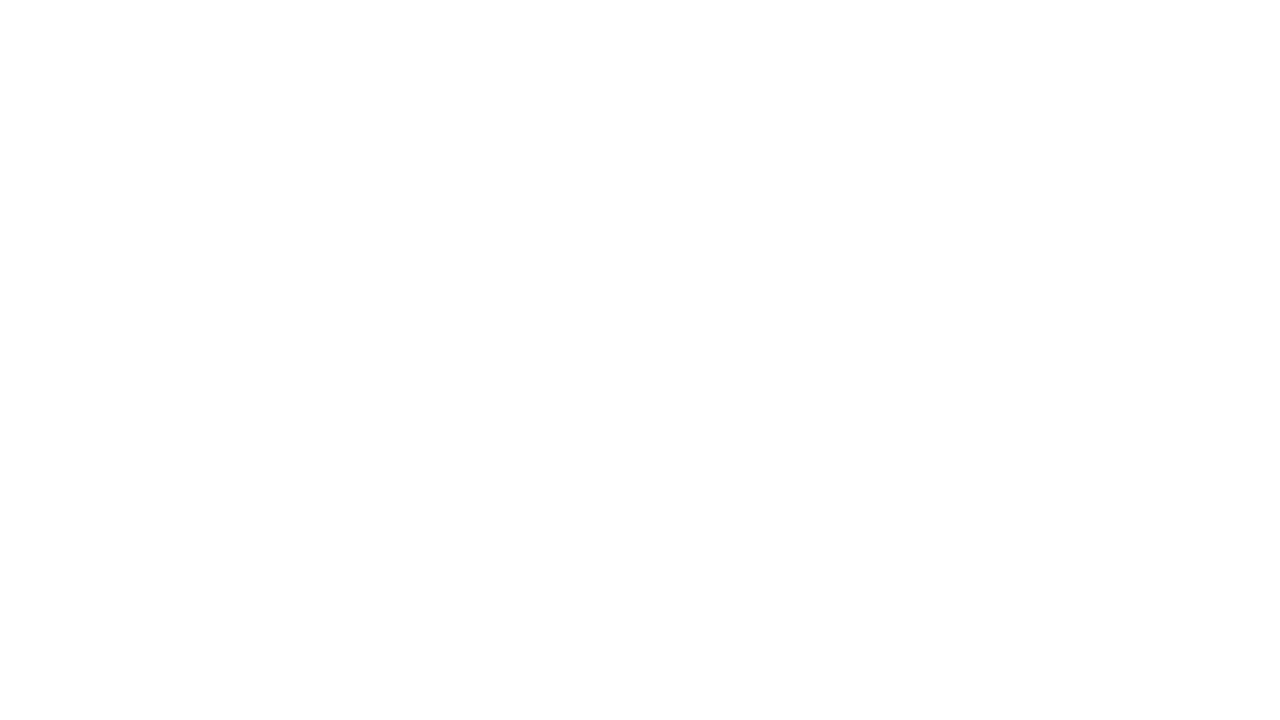

Refreshed page using JavaScript executor
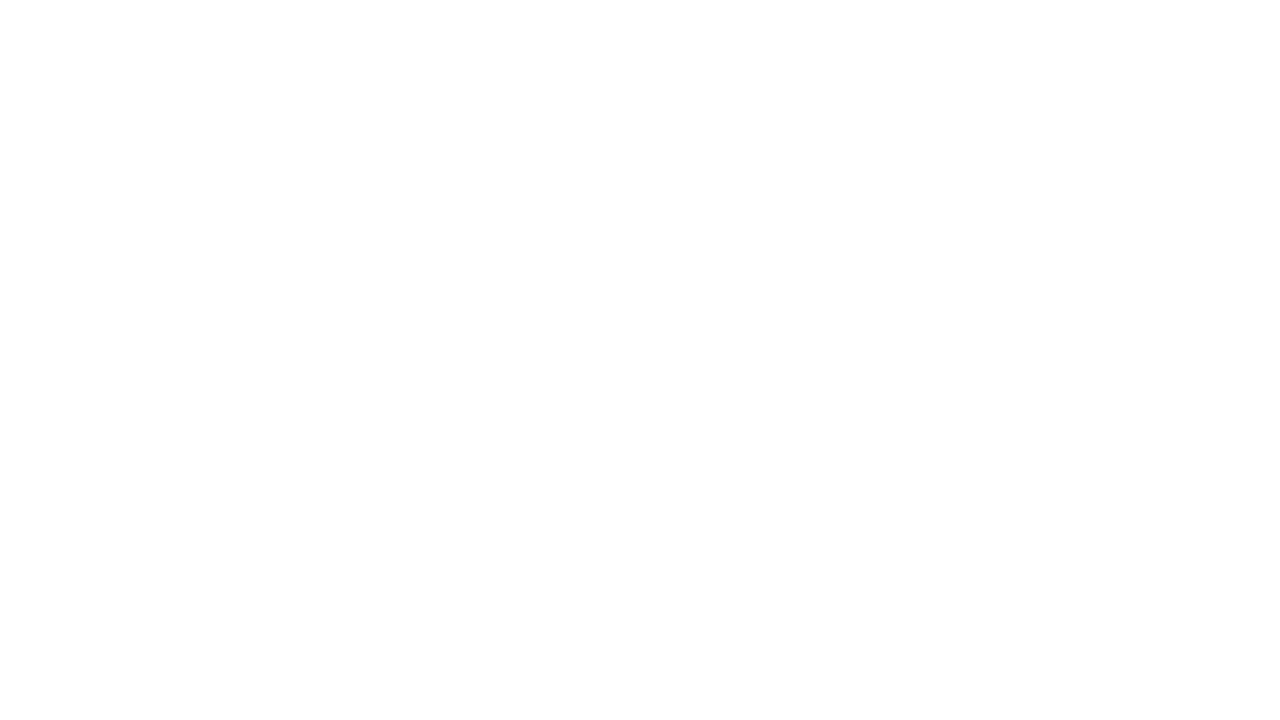

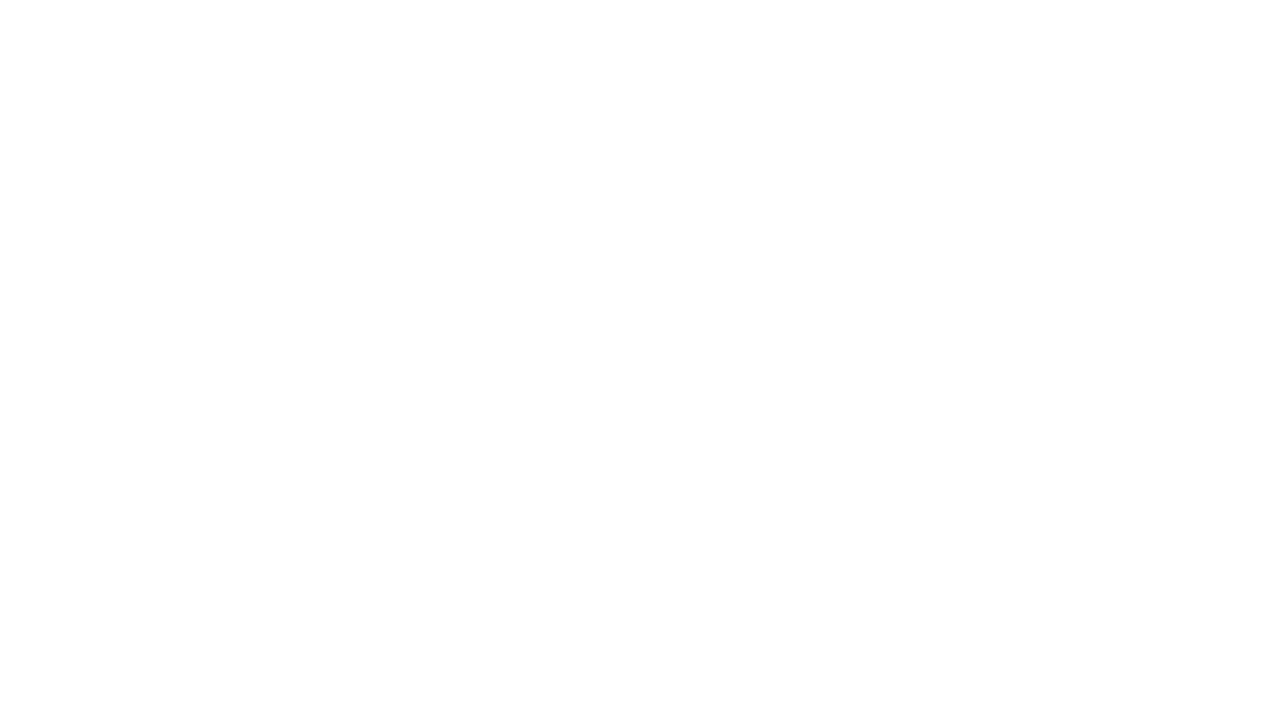